Tests selecting radio buttons using different selector strategies (CSS, name, xpath)

Starting URL: http://www.tagindex.com/html_tag/form/input_radio.html

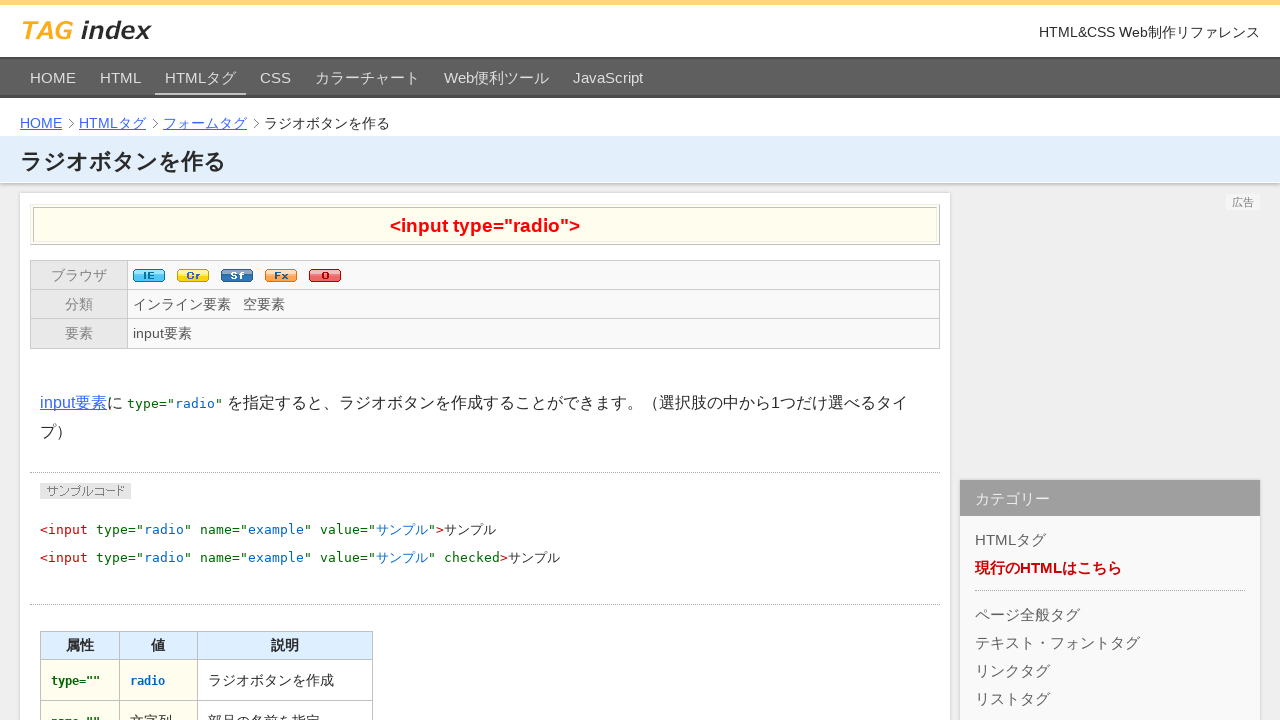

Selected radio button using CSS selector at (134, 360) on #content > section.example > div > figure > dl > dd > p:nth-child(1) > input[typ
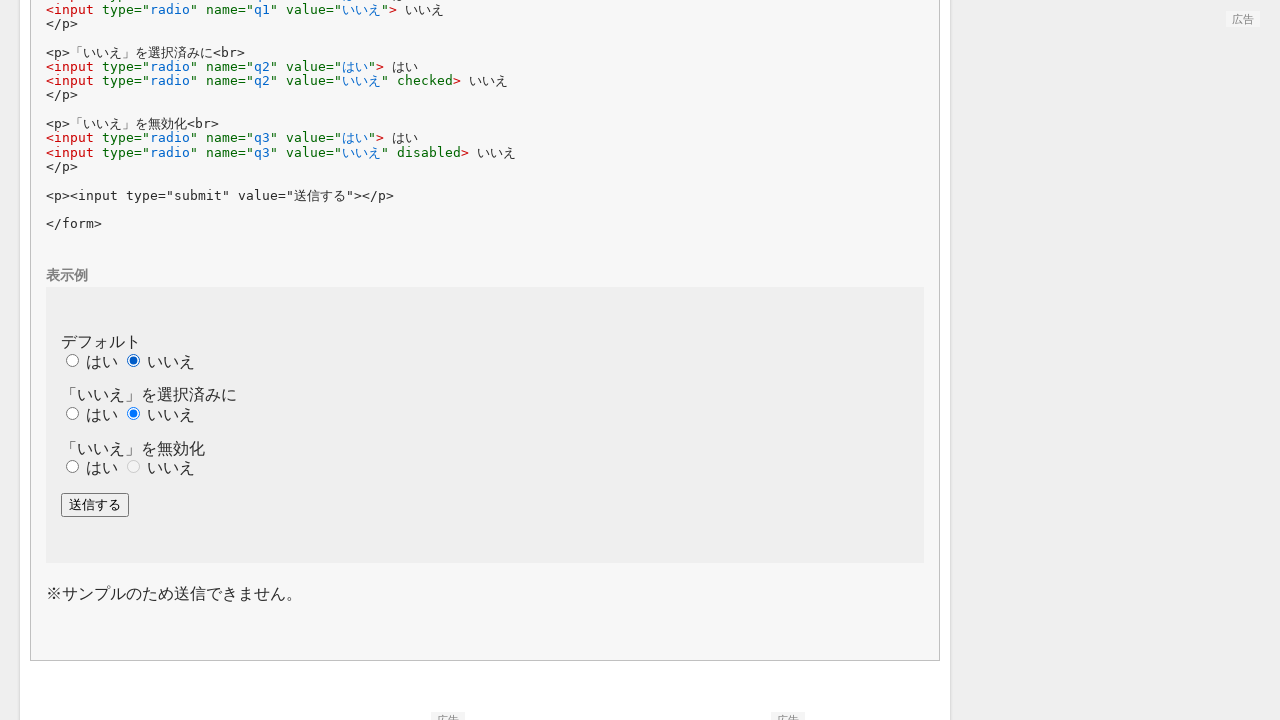

Selected radio button using name selector 'q2' at (72, 414) on input[name='q2']
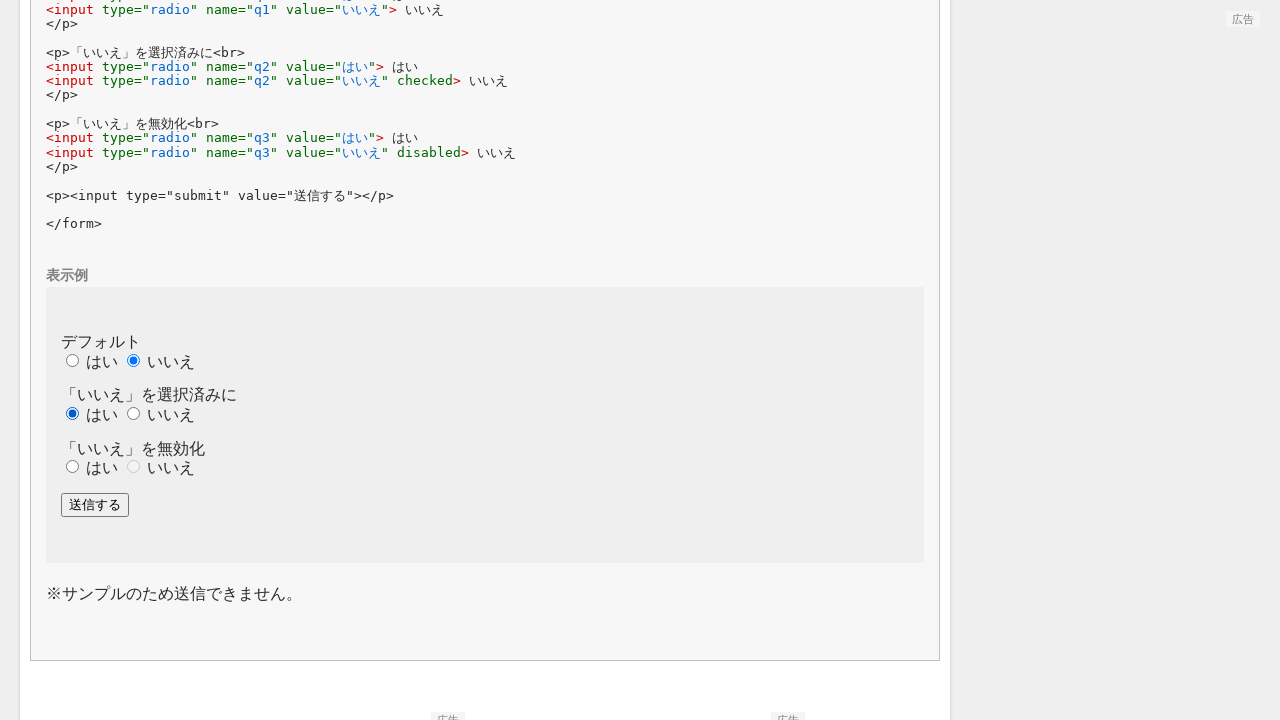

Selected radio button using XPath selector at (72, 467) on xpath=//*[@id='content']/section[11]/div/figure/dl/dd/p[3]/input[1]
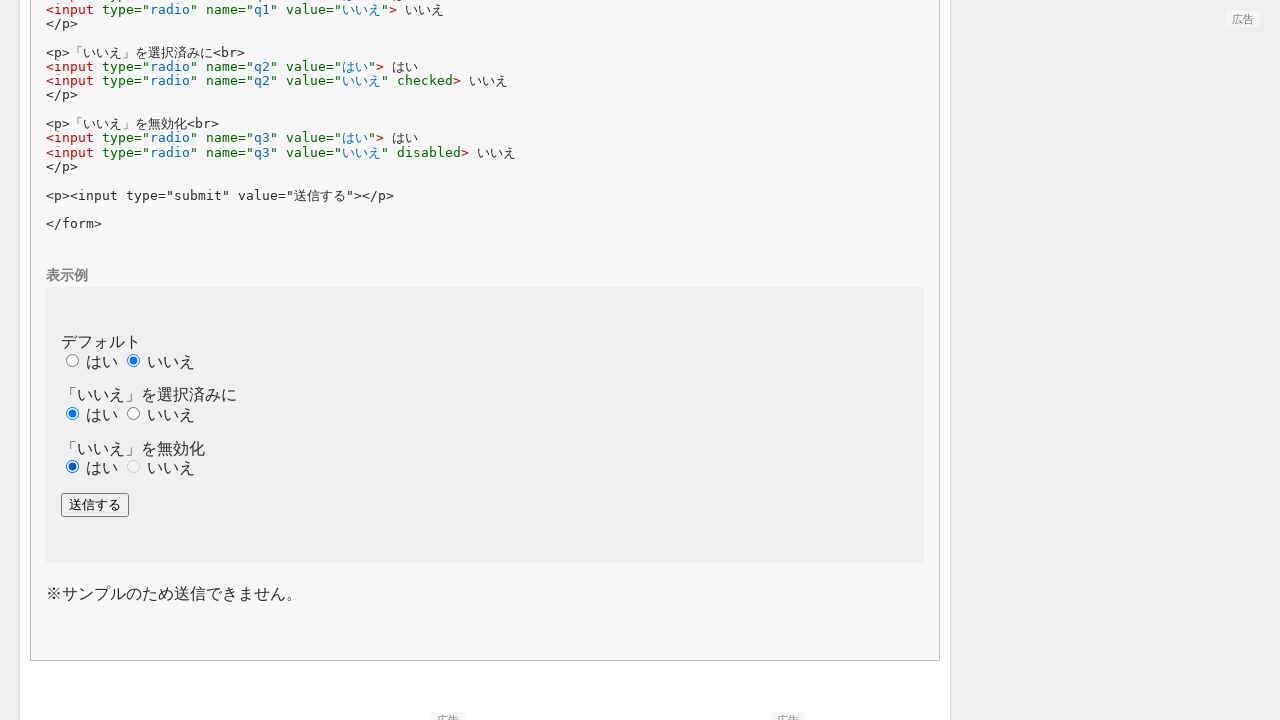

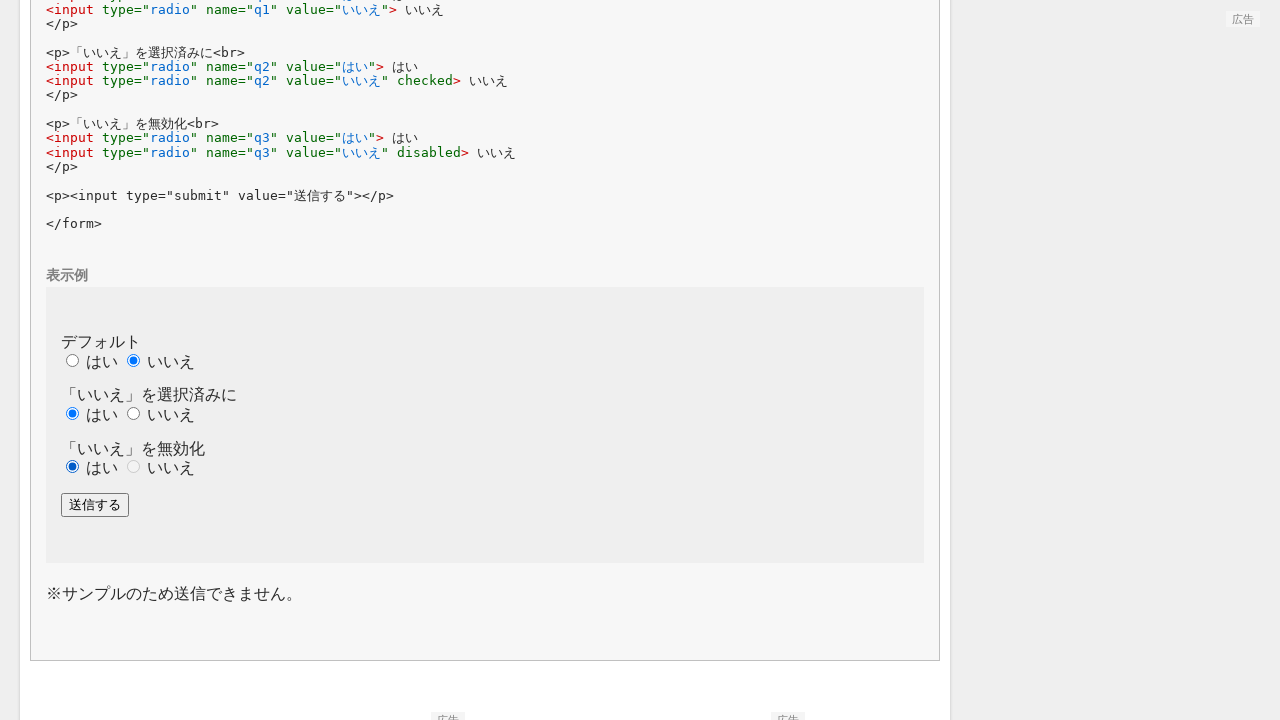